Navigates to an HSBC fund detail page and waits for the page to fully load, verifying the fund information is displayed.

Starting URL: https://investments3.personal-banking.hsbc.com.hk/public/utb/en-gb/fundDetail/U43051

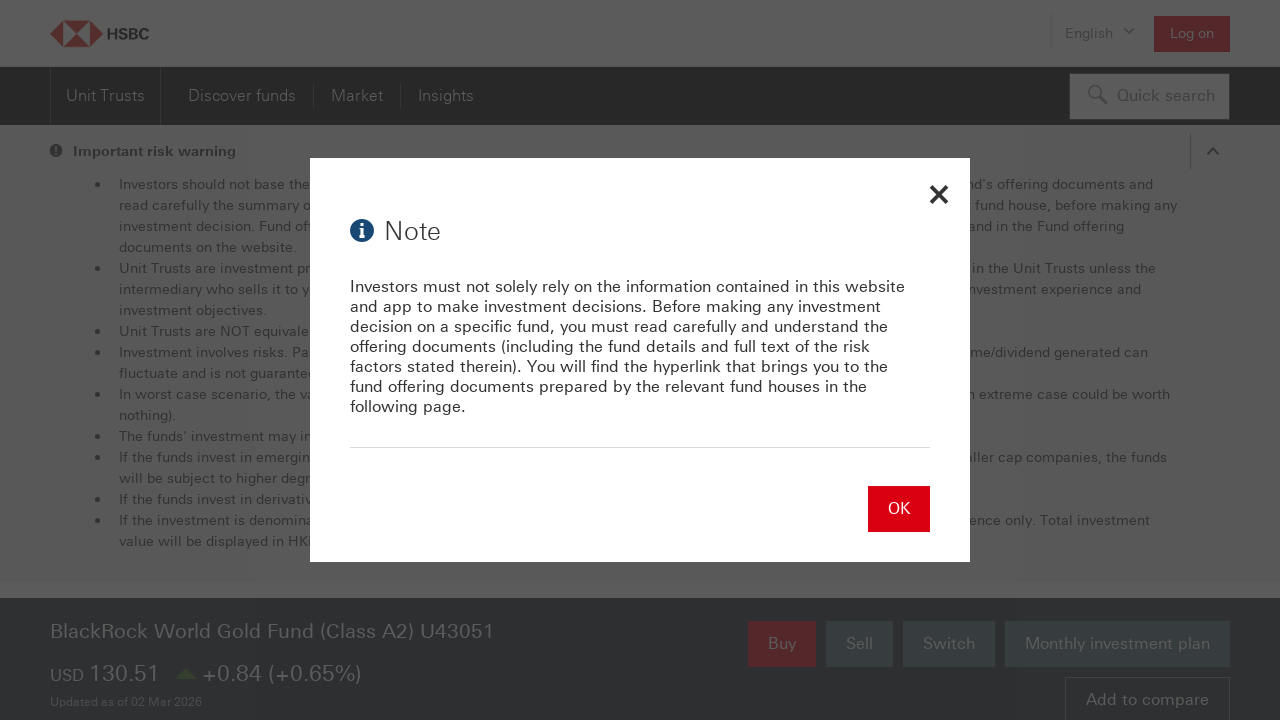

Navigated to HSBC fund detail page for fund U43051
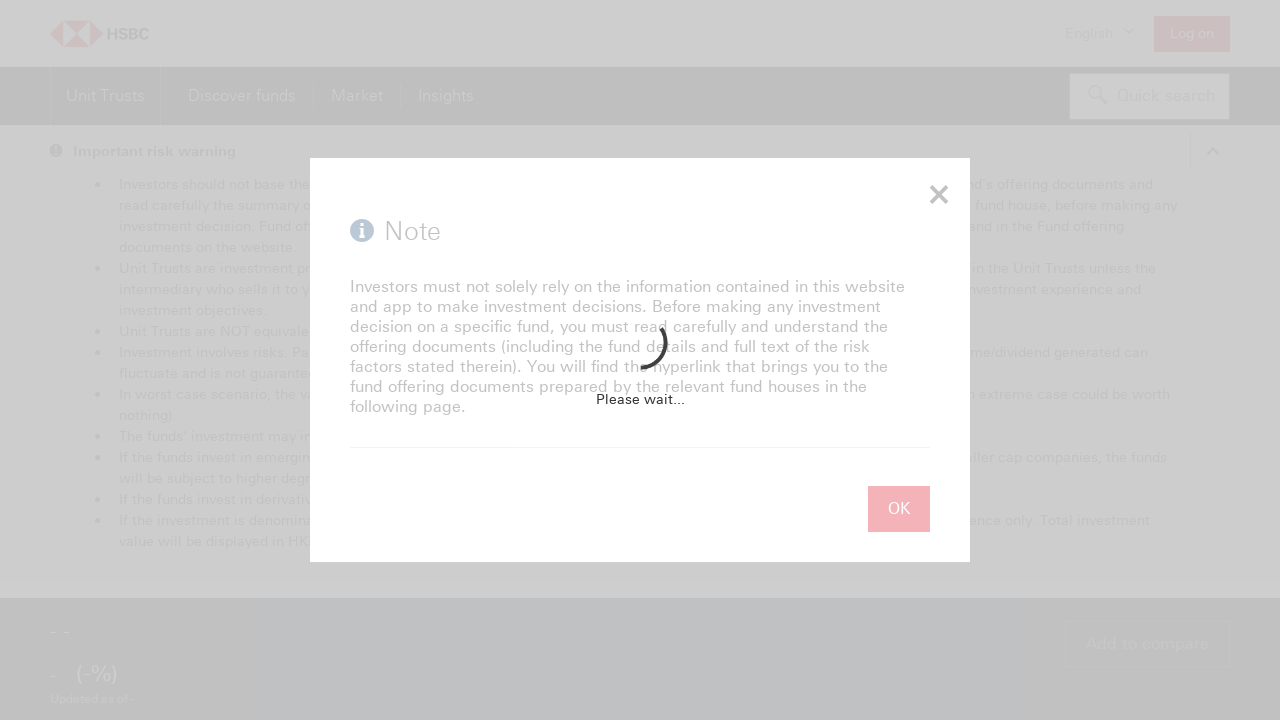

Waited for page to reach network idle state
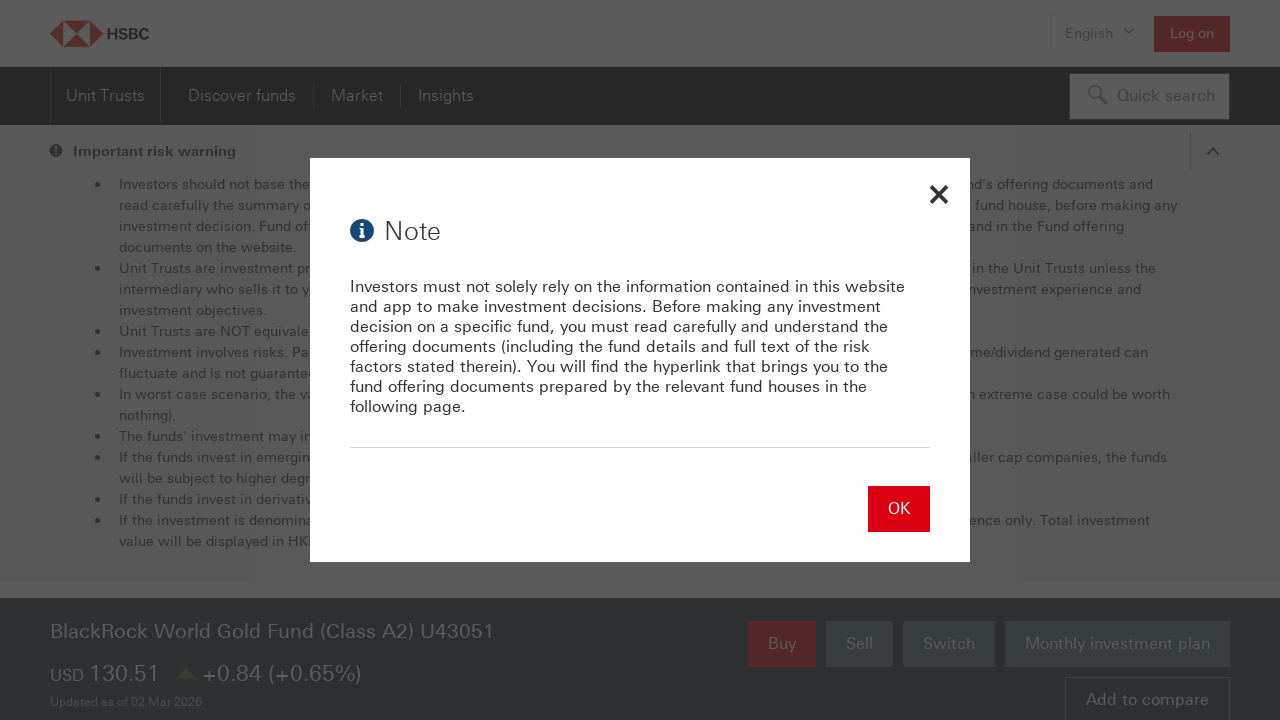

Waited additional 5 seconds for page content to fully render
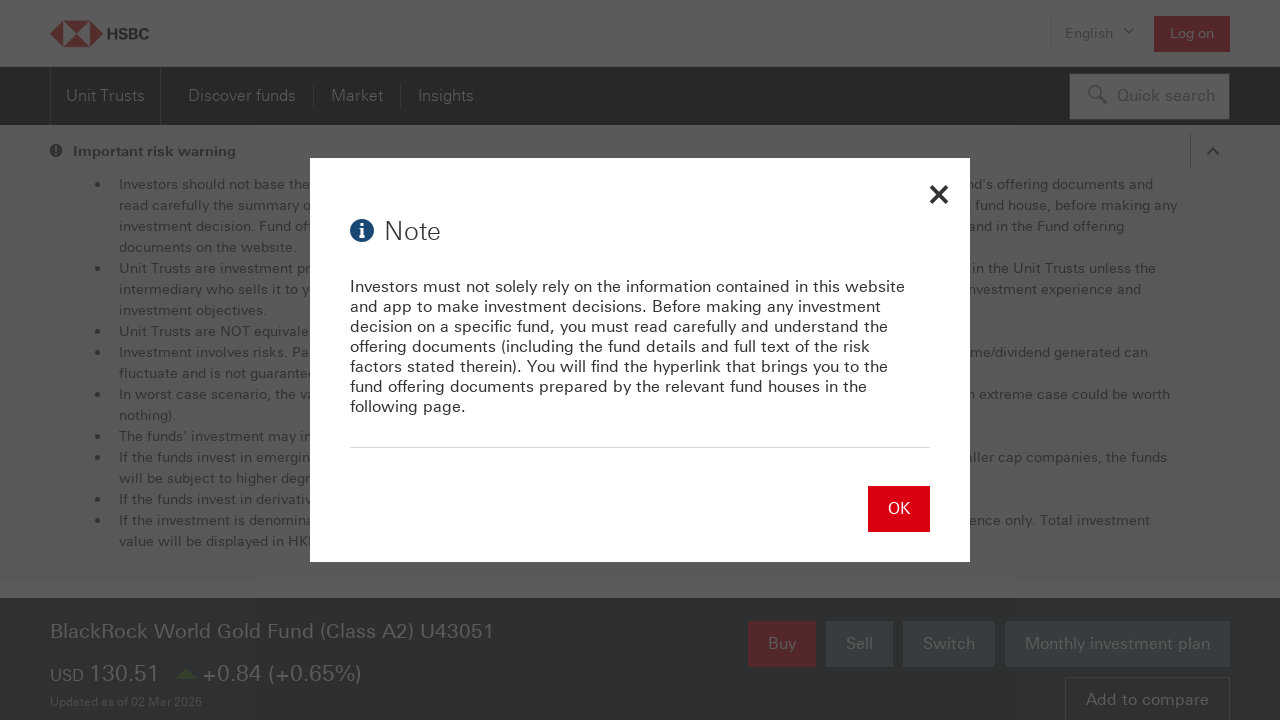

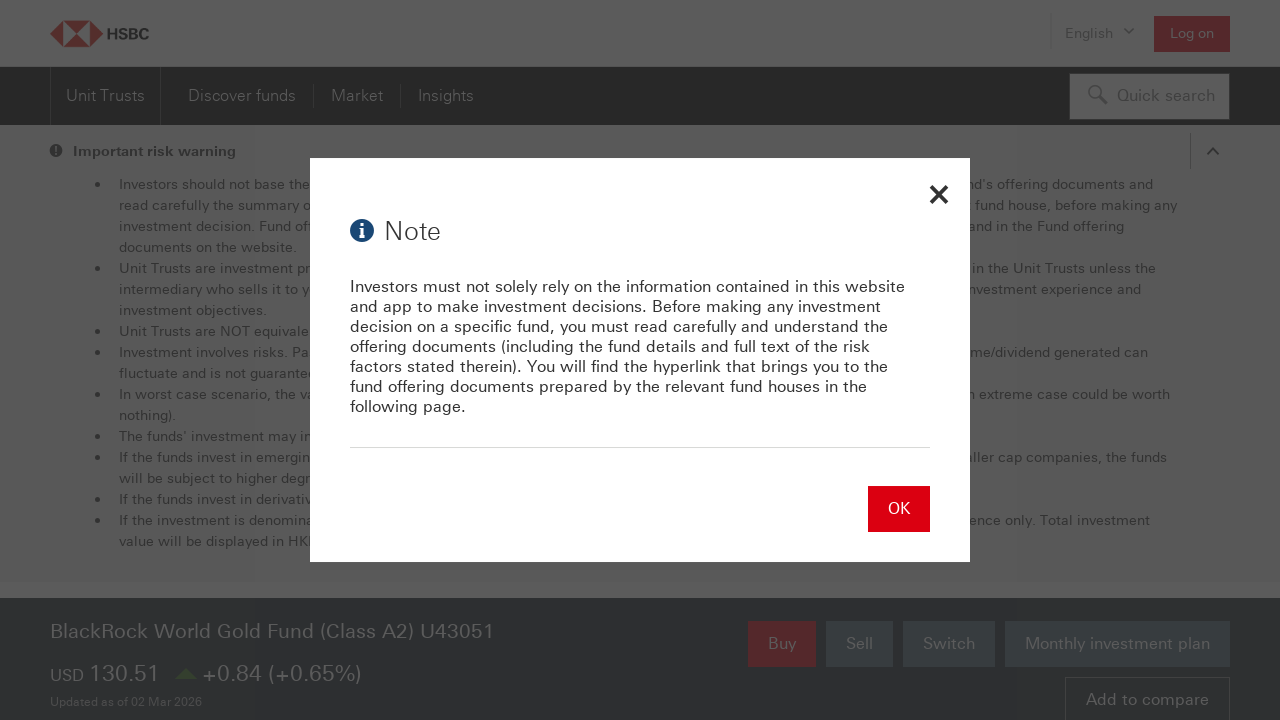